Tests navigation through the Playwright Java documentation site by clicking through "Get Started", "Guides", and "Trace Viewer" links, then verifies the presence of specific content on the Trace Viewer page.

Starting URL: https://playwright.dev/java/

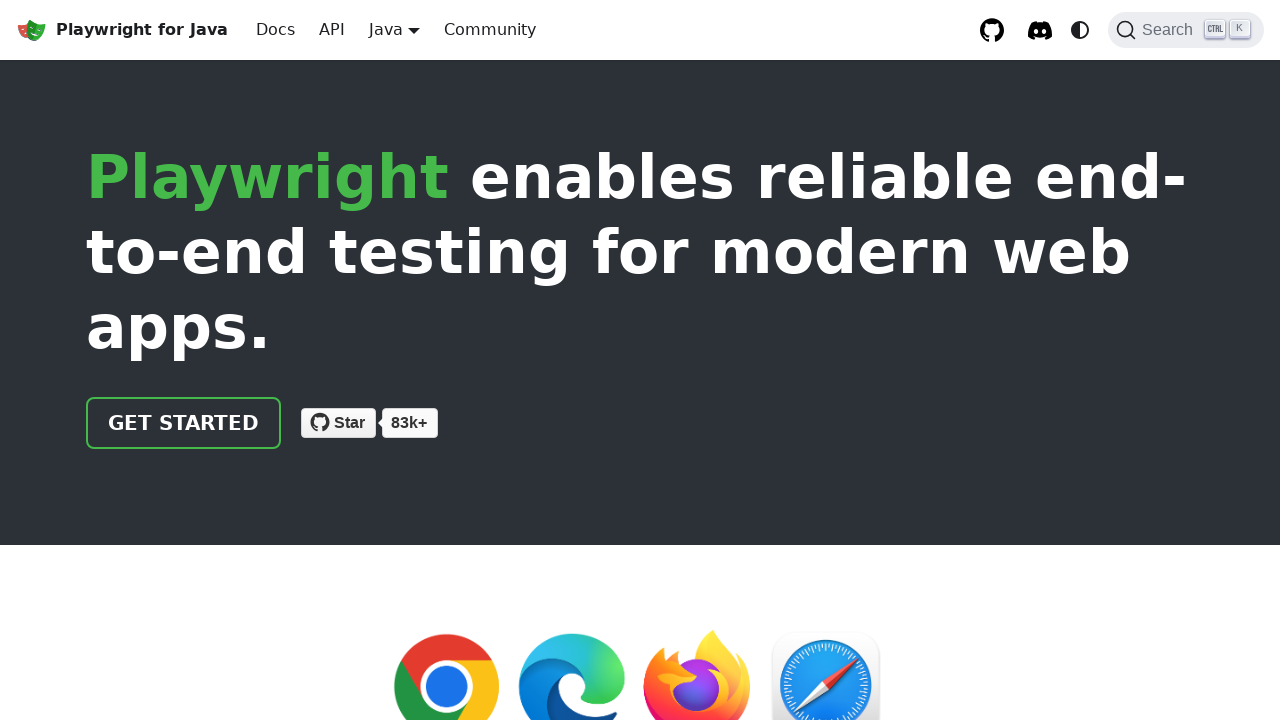

Set default timeout to 8000ms
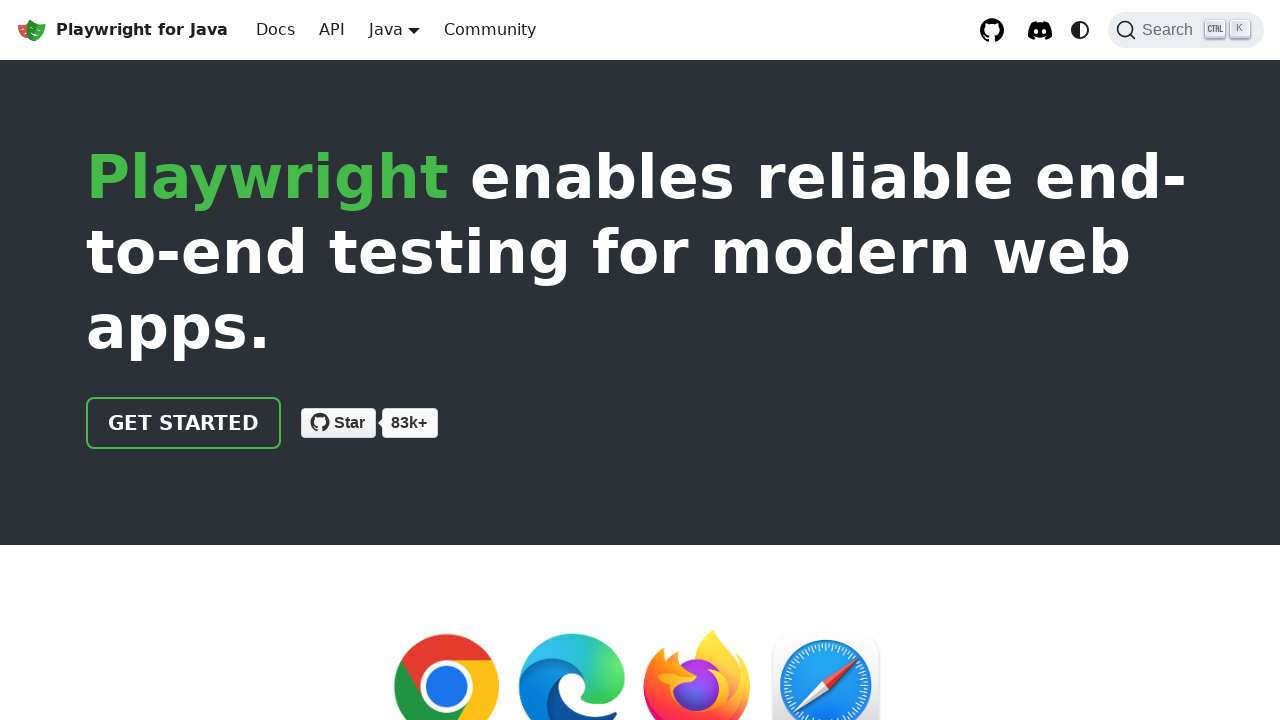

Clicked 'Get Started' link at (184, 423) on text=Get Started
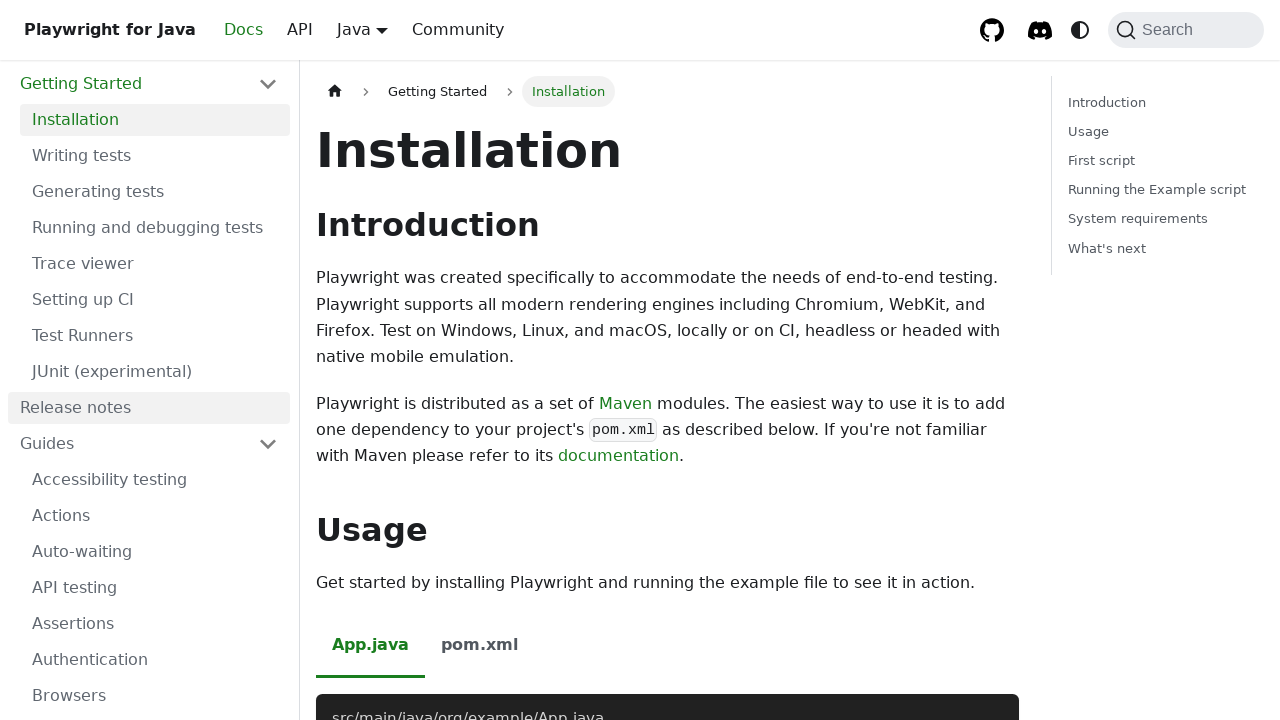

Clicked 'Guides' link at (149, 444) on text=Guides
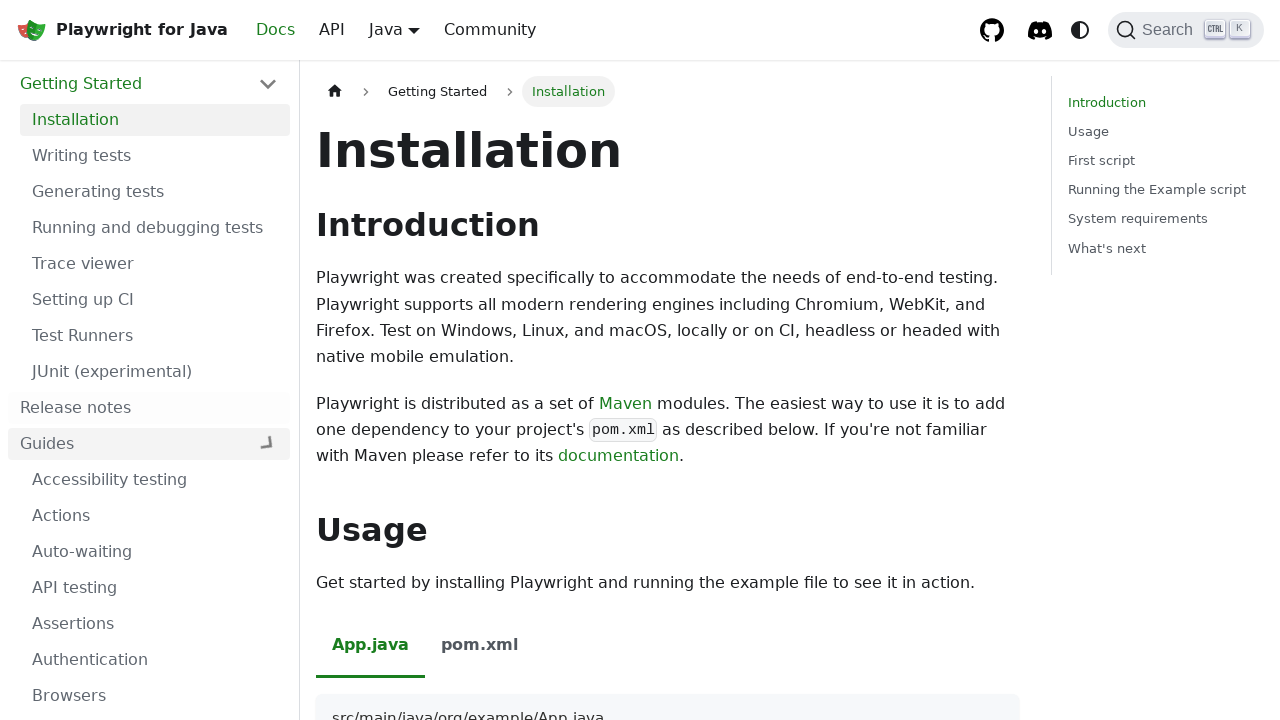

Clicked 'Trace Viewer' link at (155, 264) on text=Trace Viewer
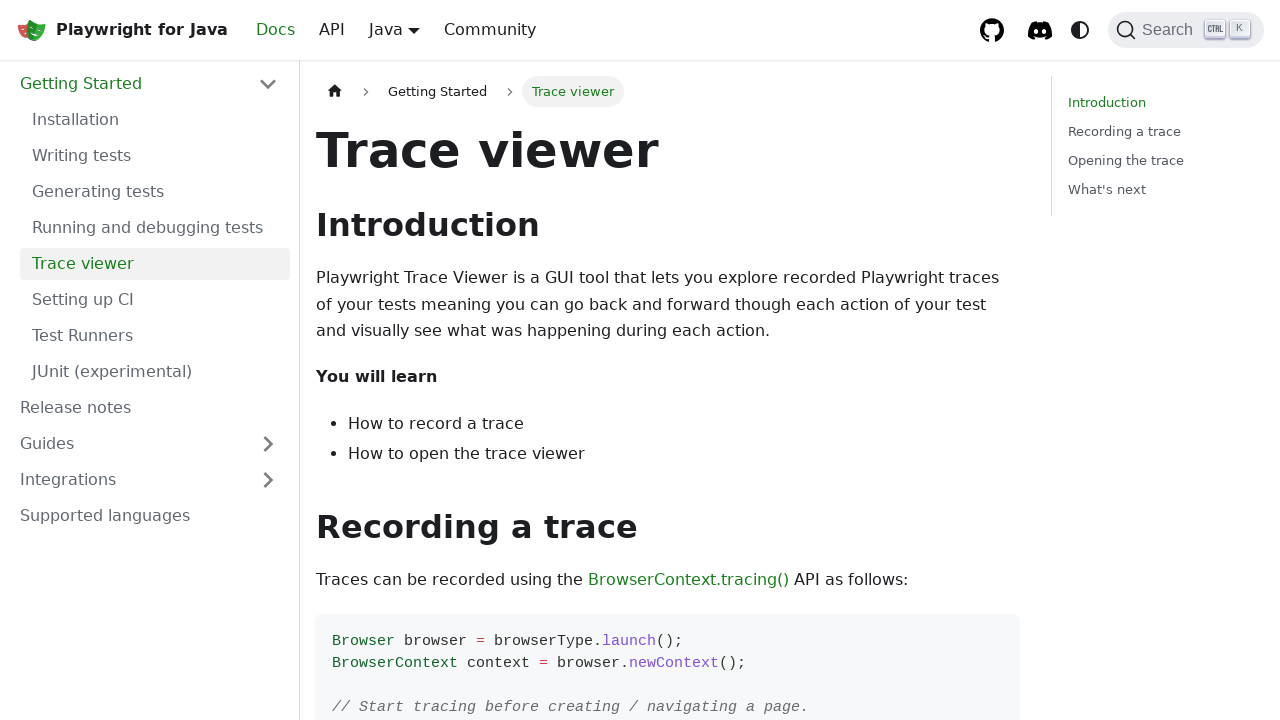

Verified 'Recording a trace' text is visible on Trace Viewer page
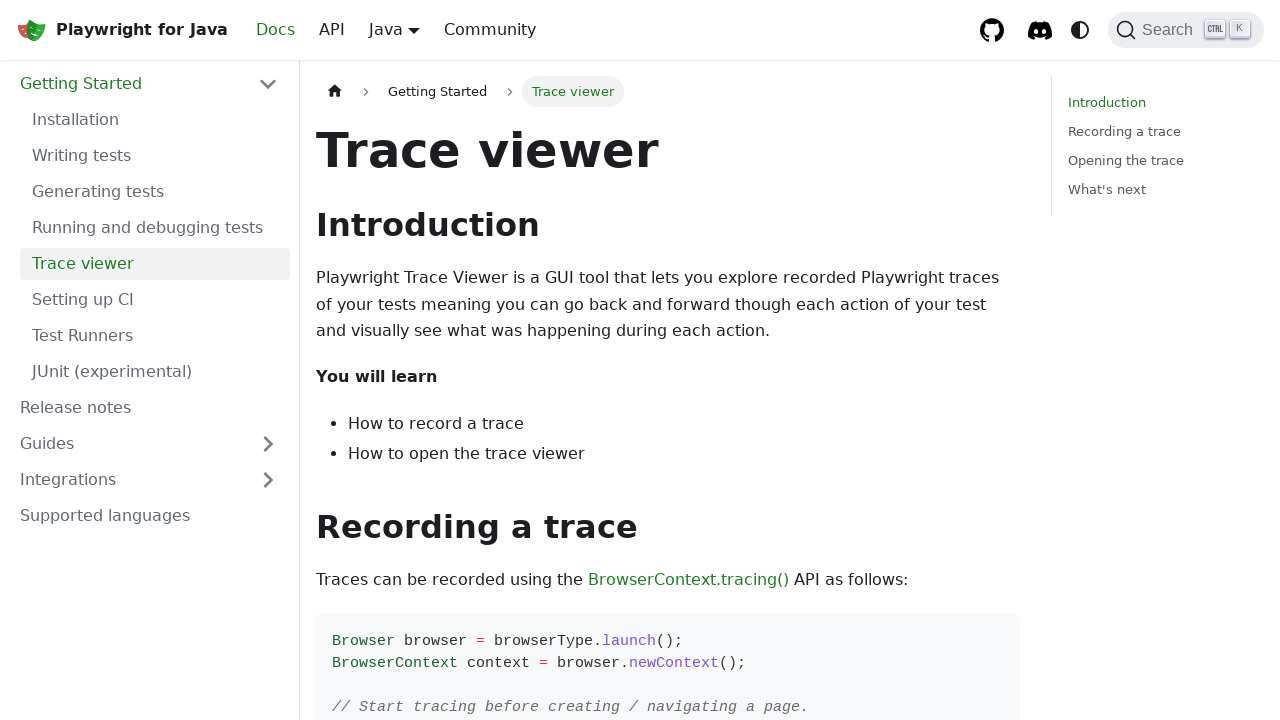

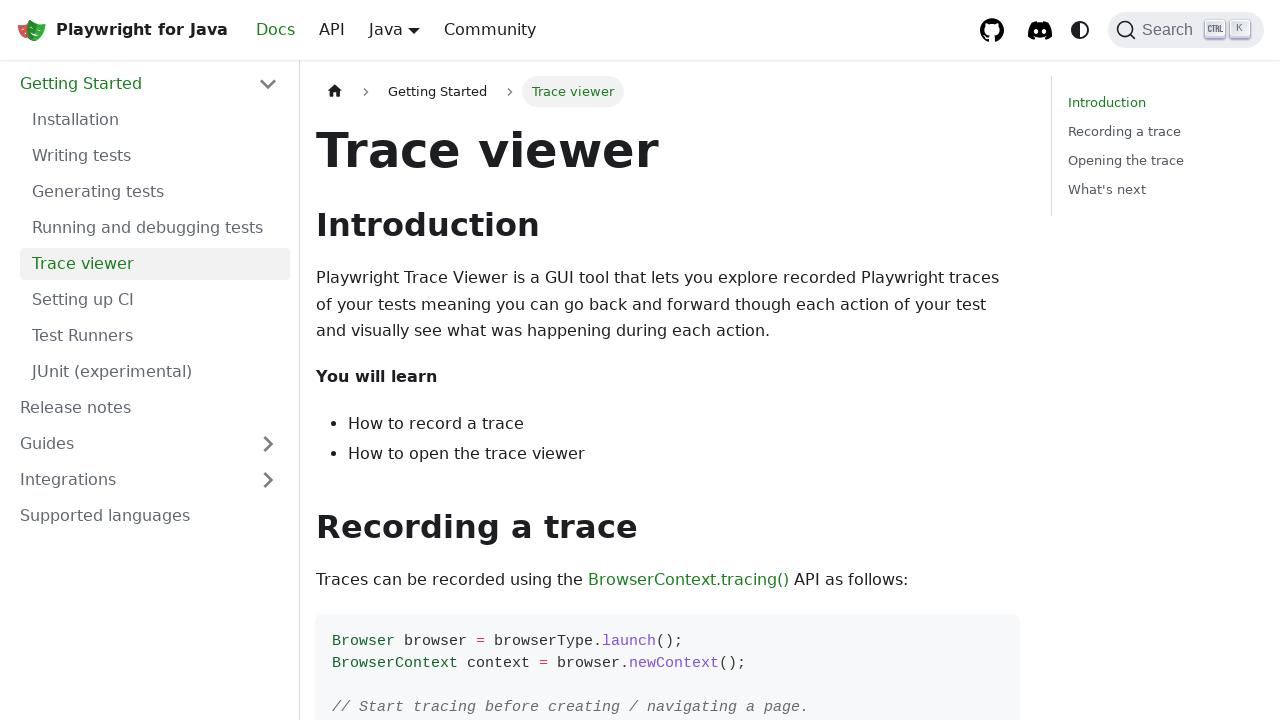